Tests the search functionality on Tide's website by entering a search query for "powder" and submitting the form

Starting URL: https://tide.com/en-us

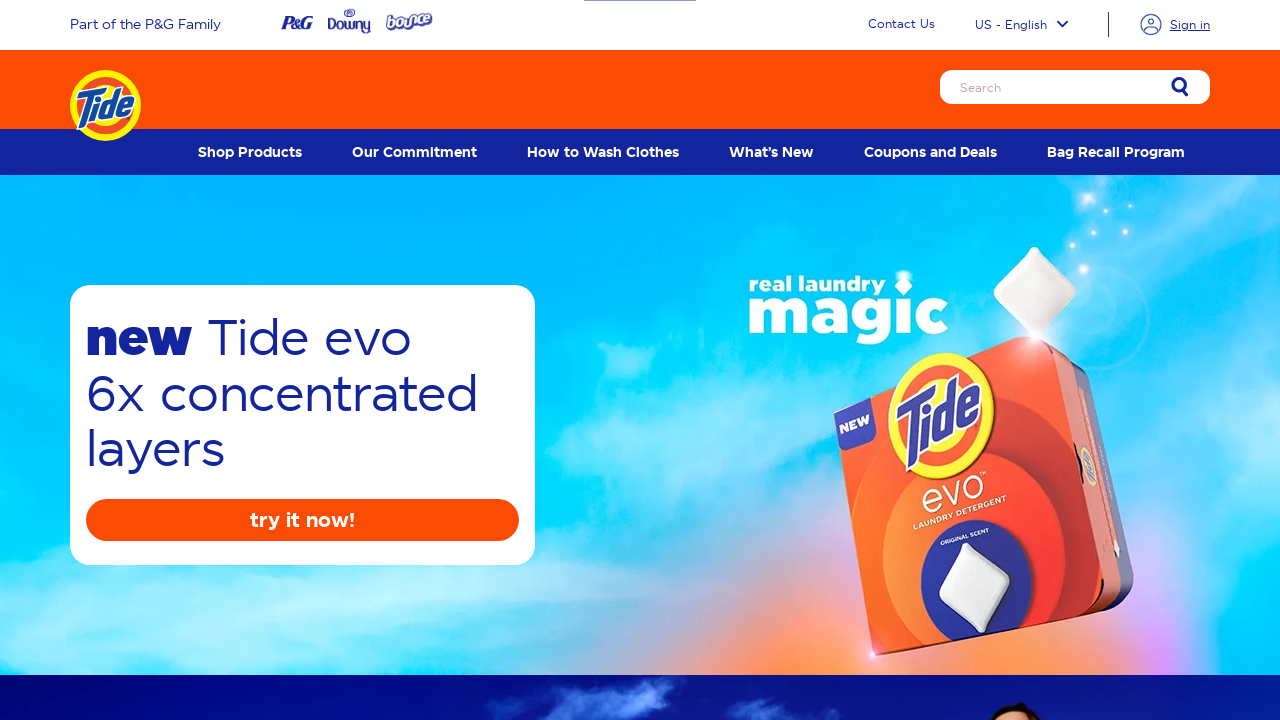

Filled search field with 'powder' on #site-header input[type='text'], #site-header input[type='search'], form input
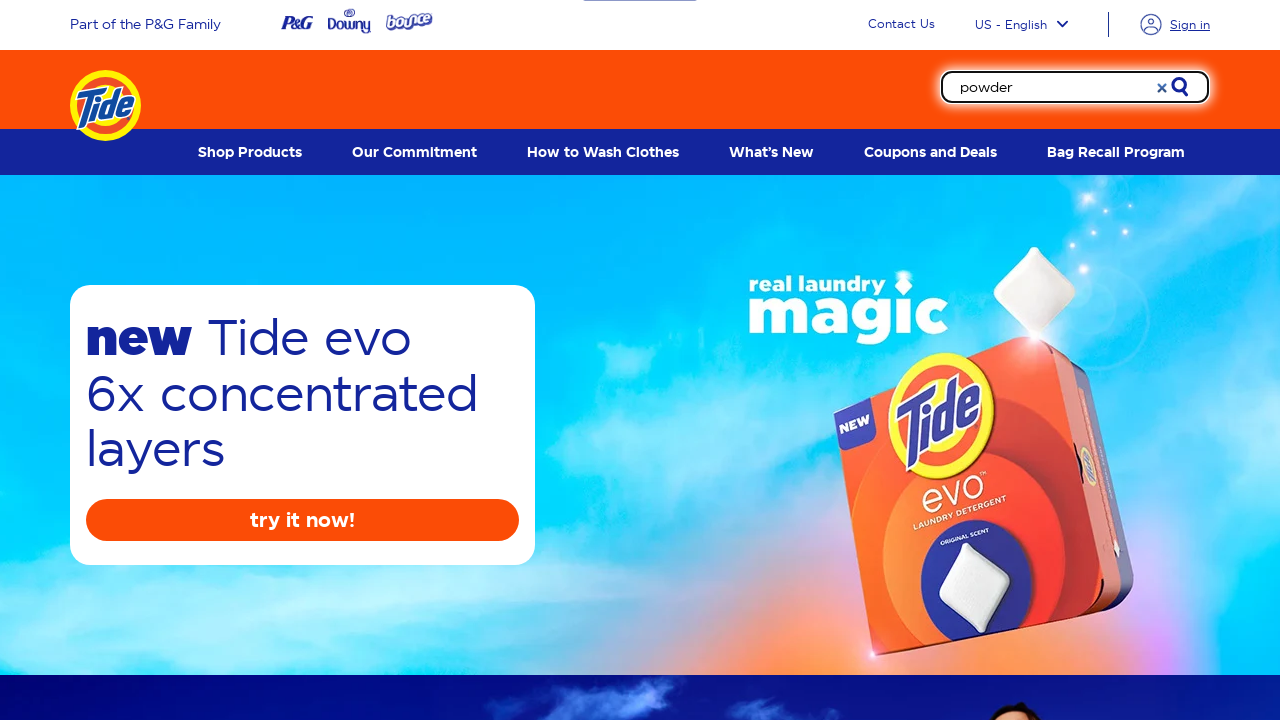

Submitted search form by pressing Enter on #site-header input[type='text'], #site-header input[type='search'], form input
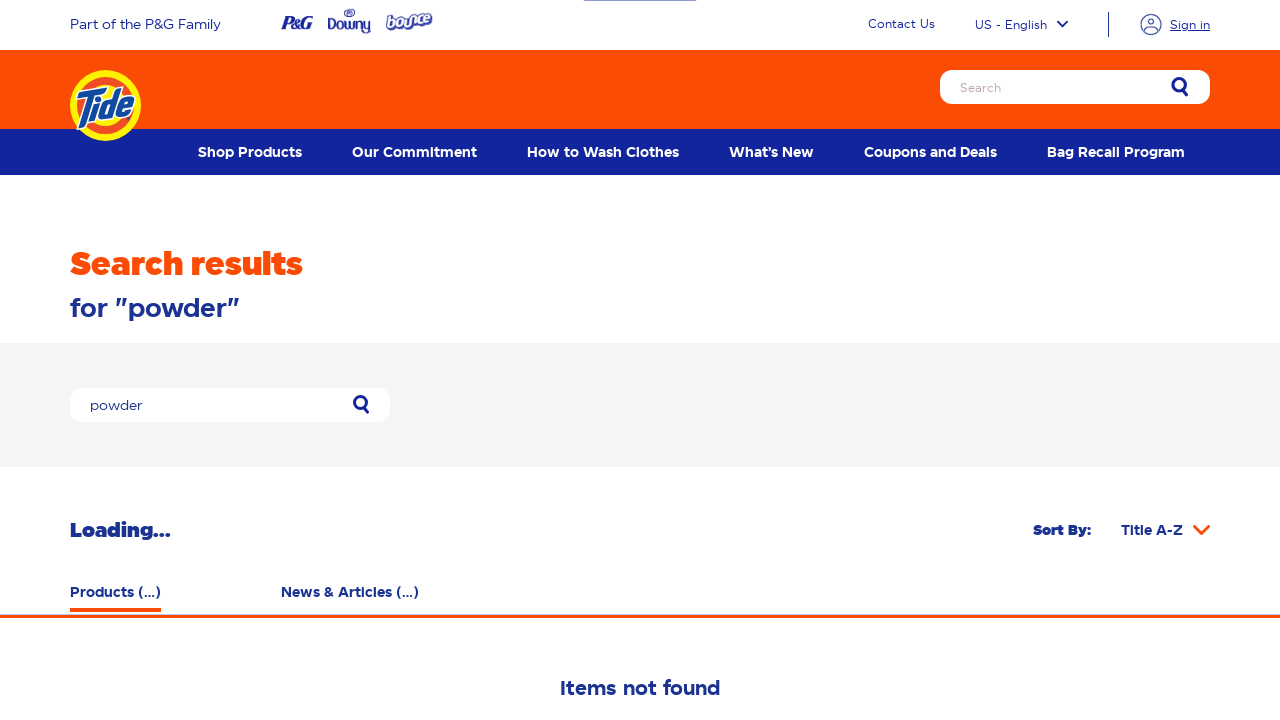

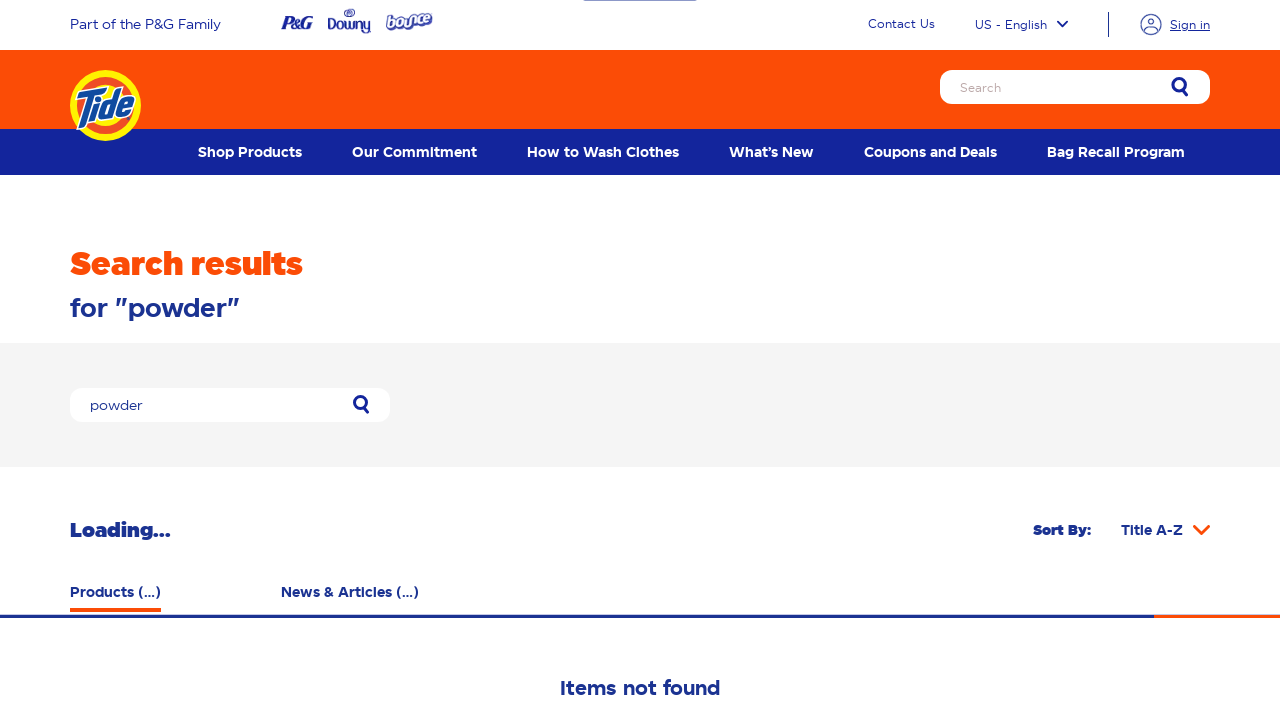